Navigates to a dynamic loading page and clicks the start button to trigger dynamic content loading

Starting URL: https://the-internet.herokuapp.com/dynamic_loading/1

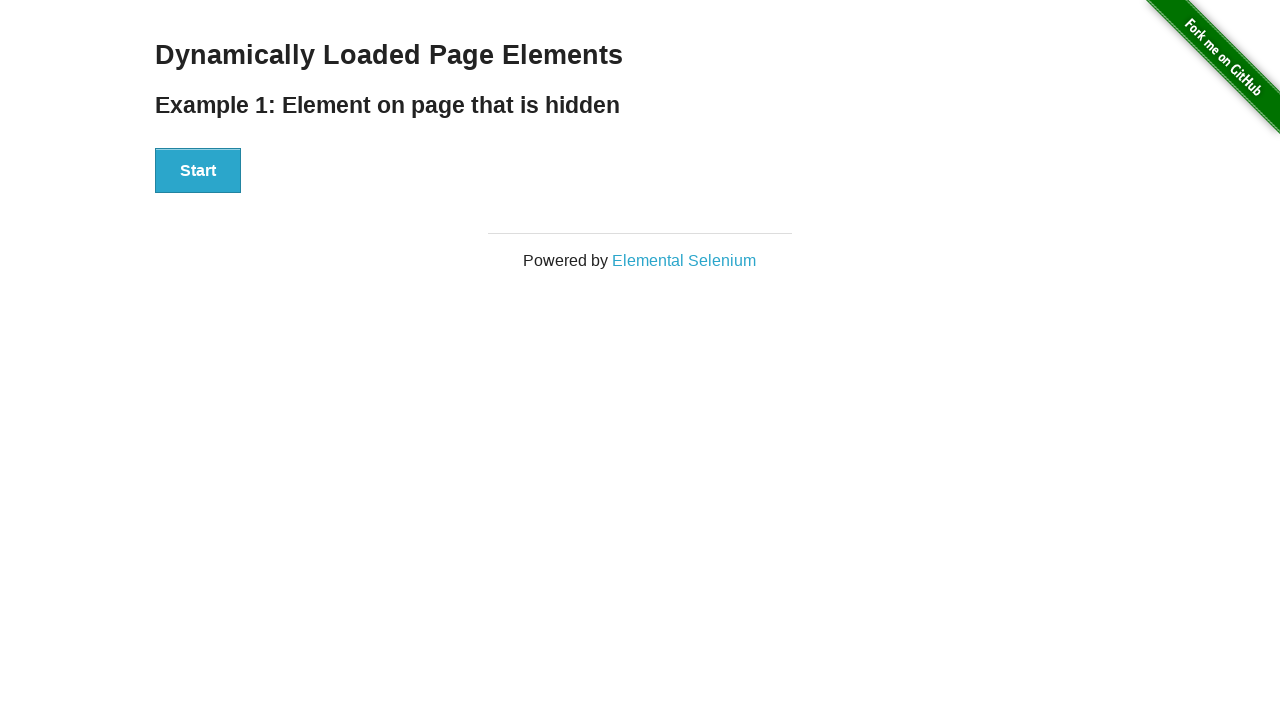

Clicked the start button to trigger dynamic content loading at (198, 171) on #start button
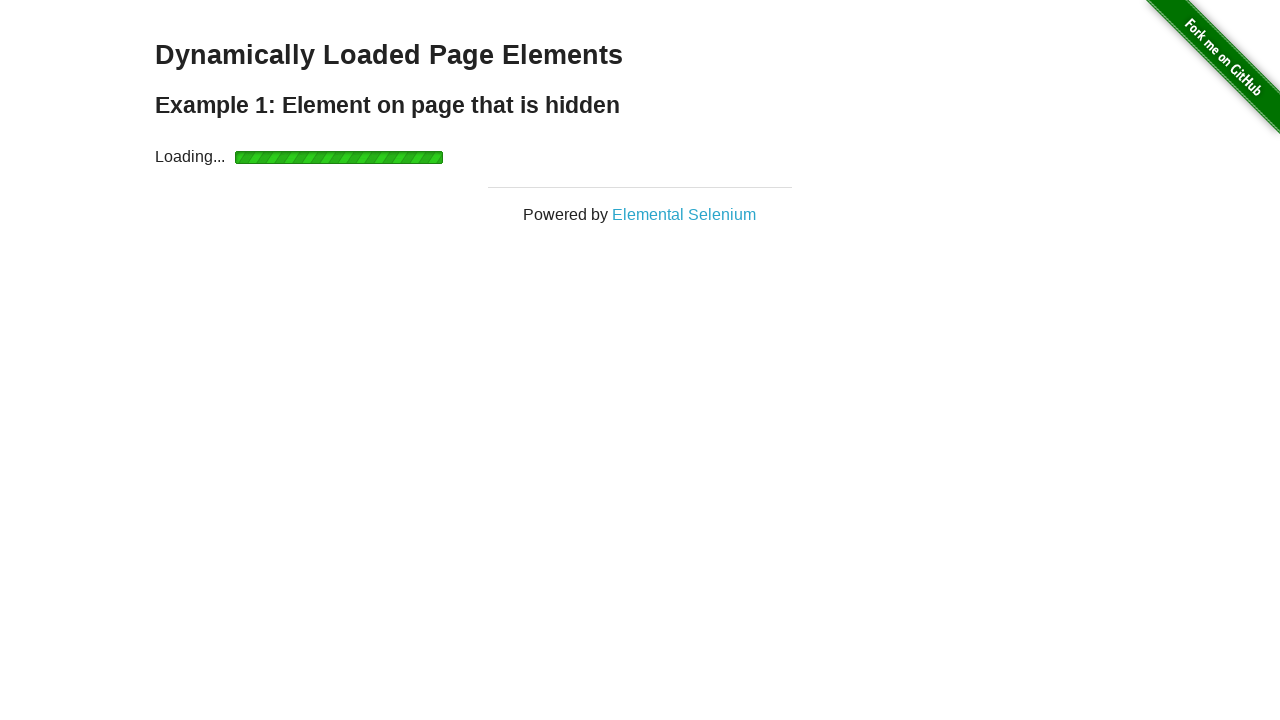

Dynamic content finished loading - finish element appeared
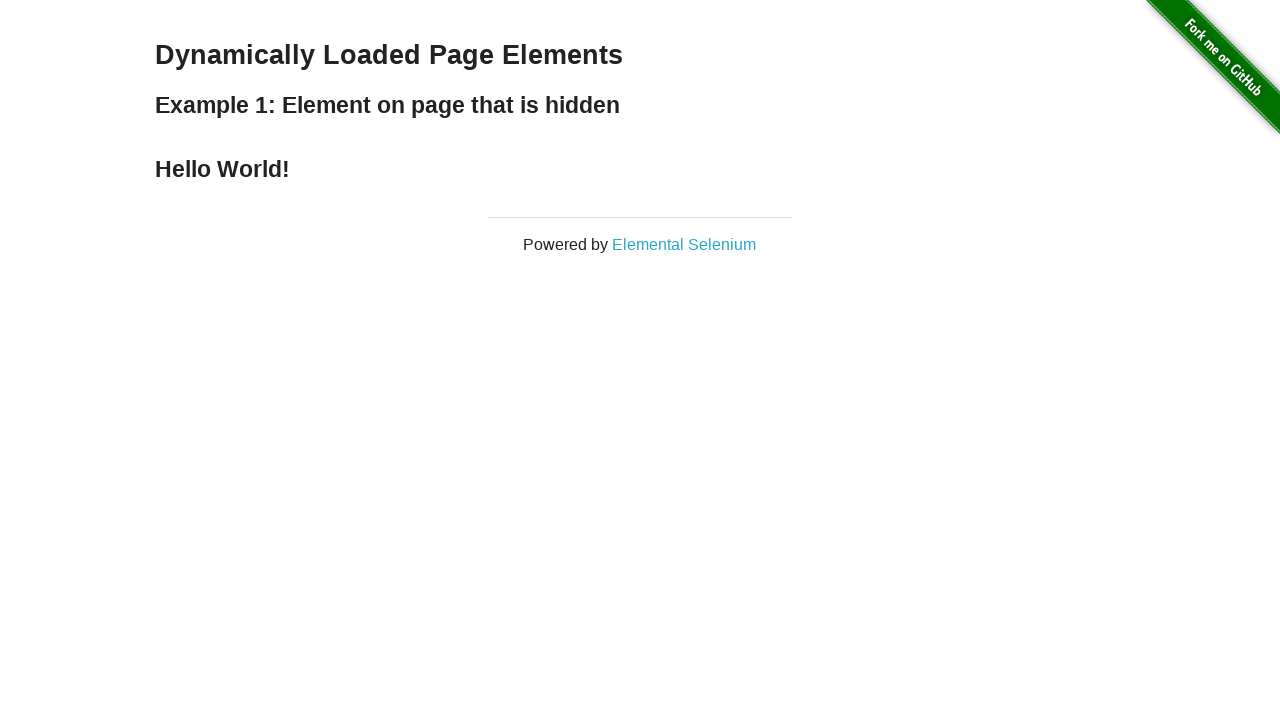

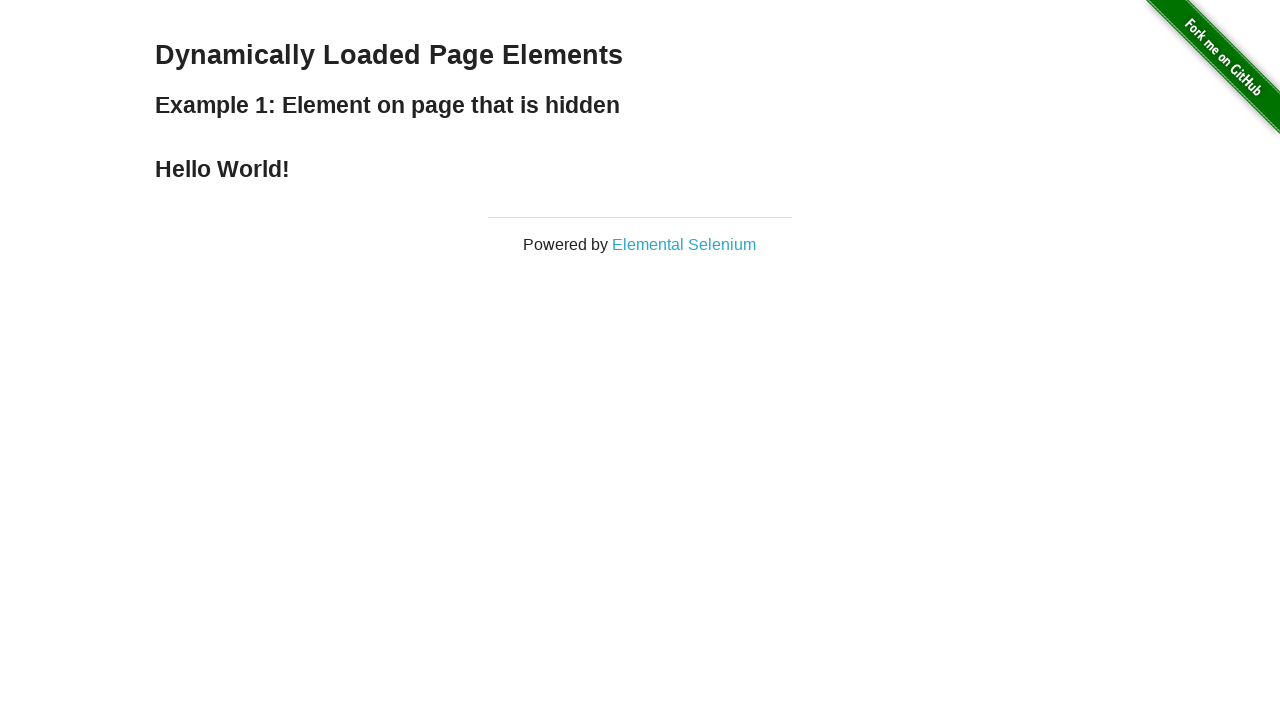